Tests passenger dropdown functionality by opening the dropdown, incrementing adult passenger count 4 times using a loop, and then closing the dropdown

Starting URL: http://rahulshettyacademy.com/dropdownsPractise/

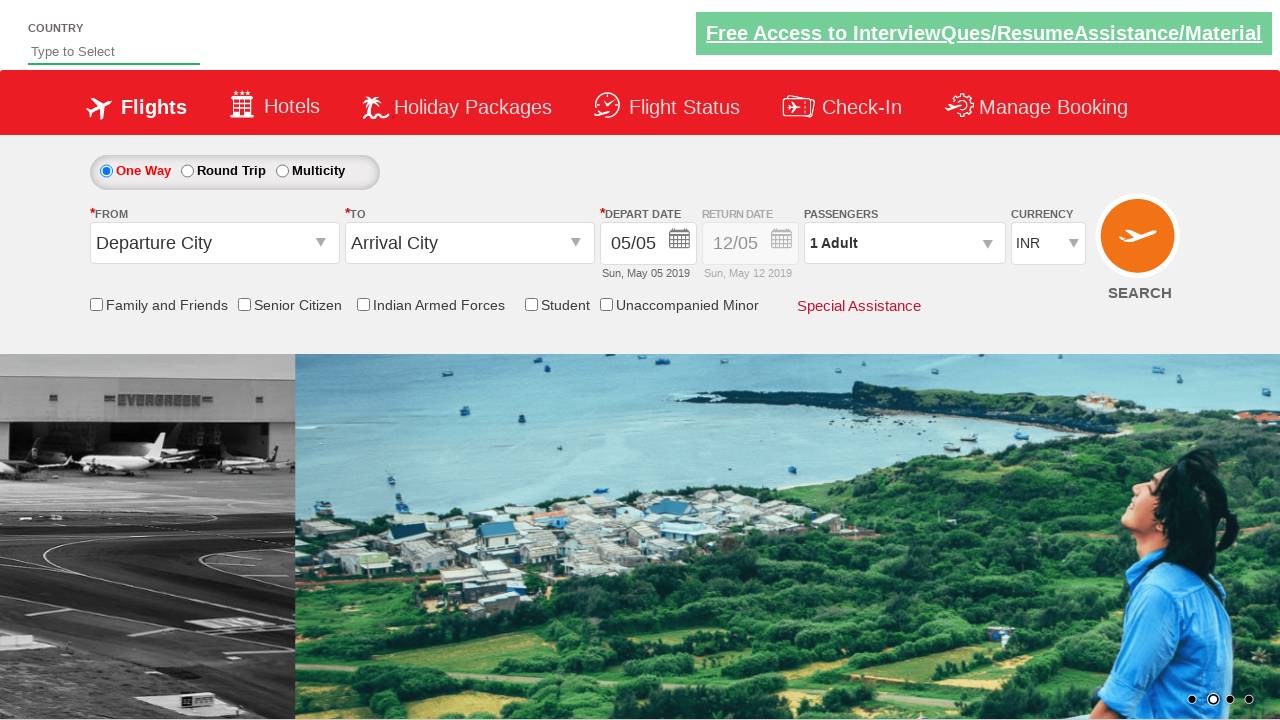

Opened passenger dropdown by clicking divpaxinfo at (904, 243) on #divpaxinfo
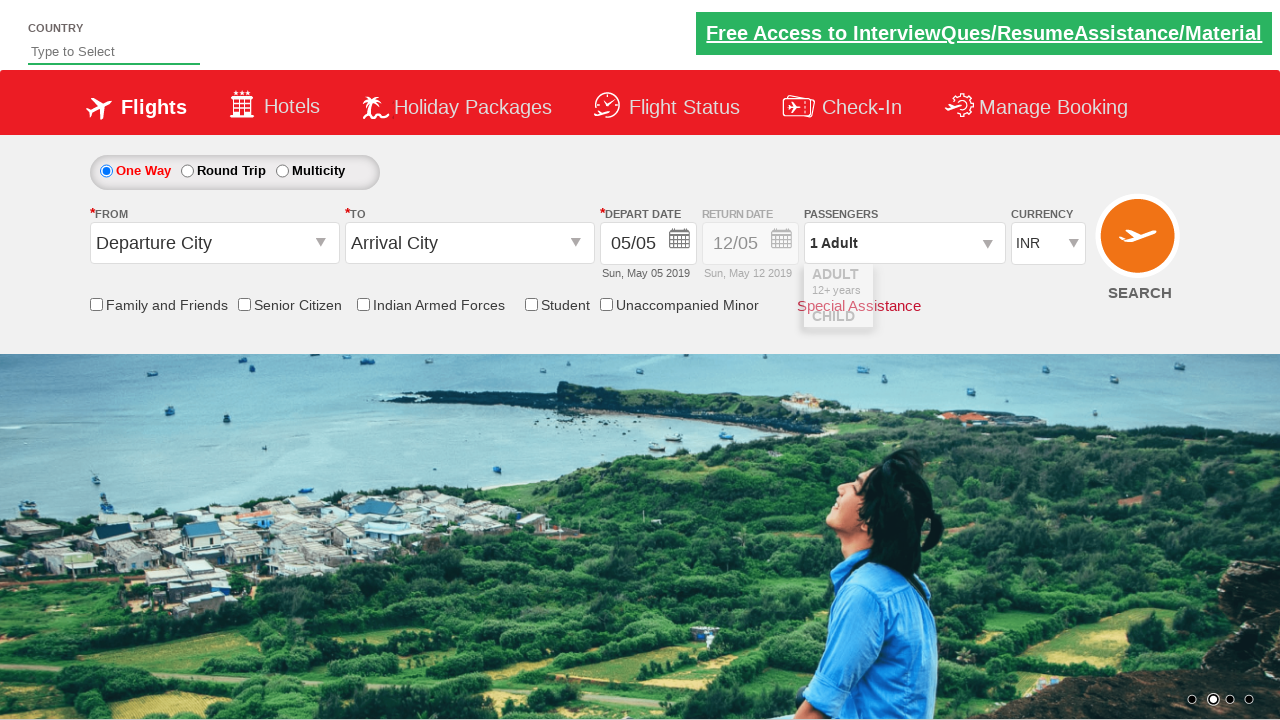

Waited 2 seconds for dropdown to become visible
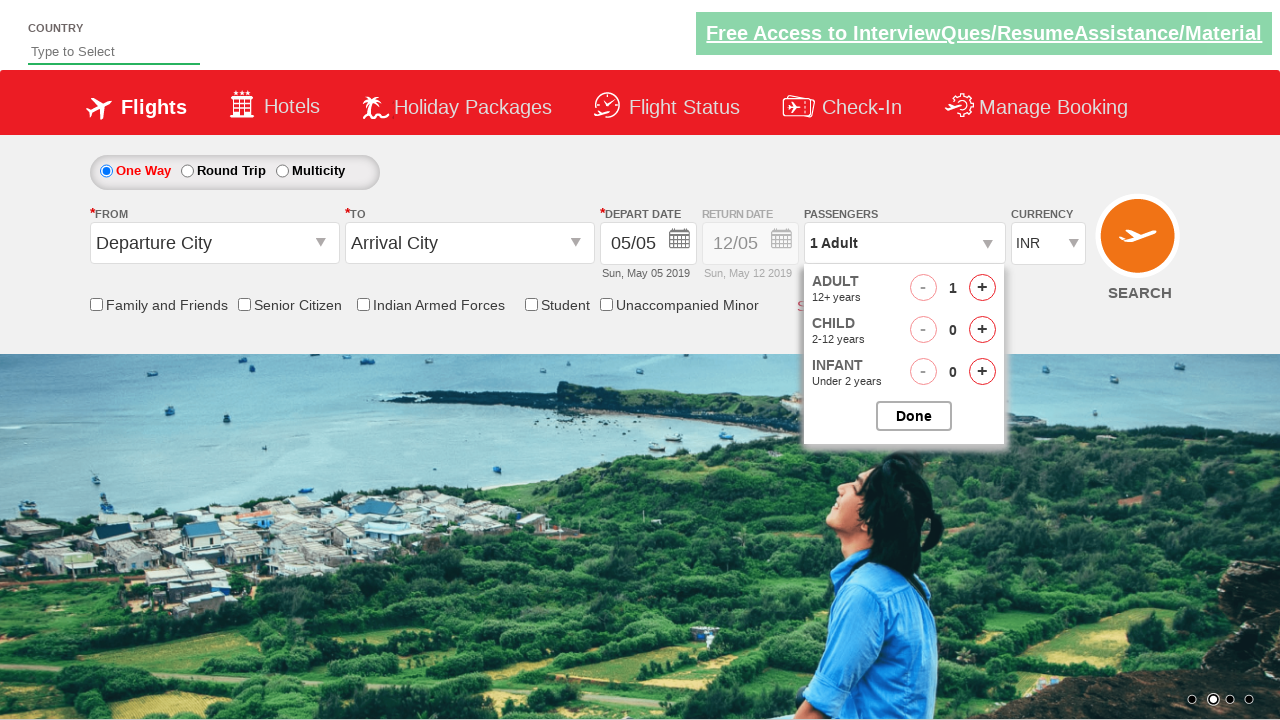

Incremented adult passenger count (iteration 1 of 4) at (982, 288) on #hrefIncAdt
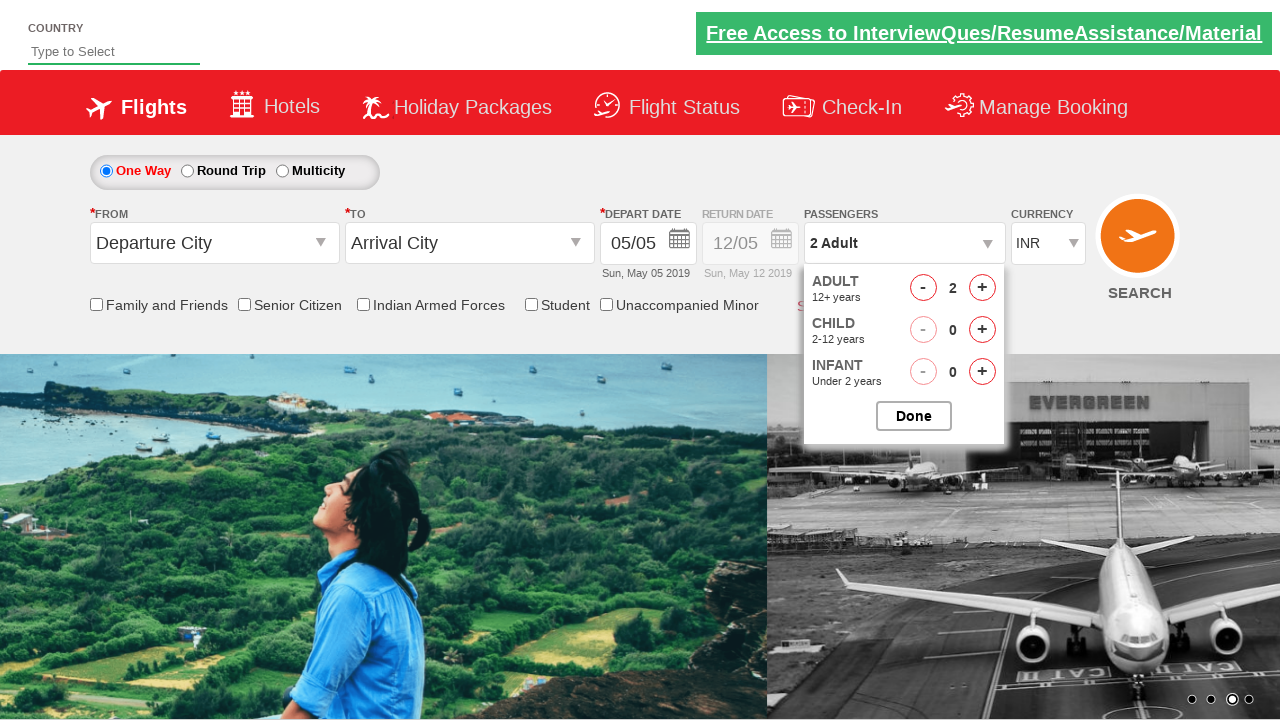

Incremented adult passenger count (iteration 2 of 4) at (982, 288) on #hrefIncAdt
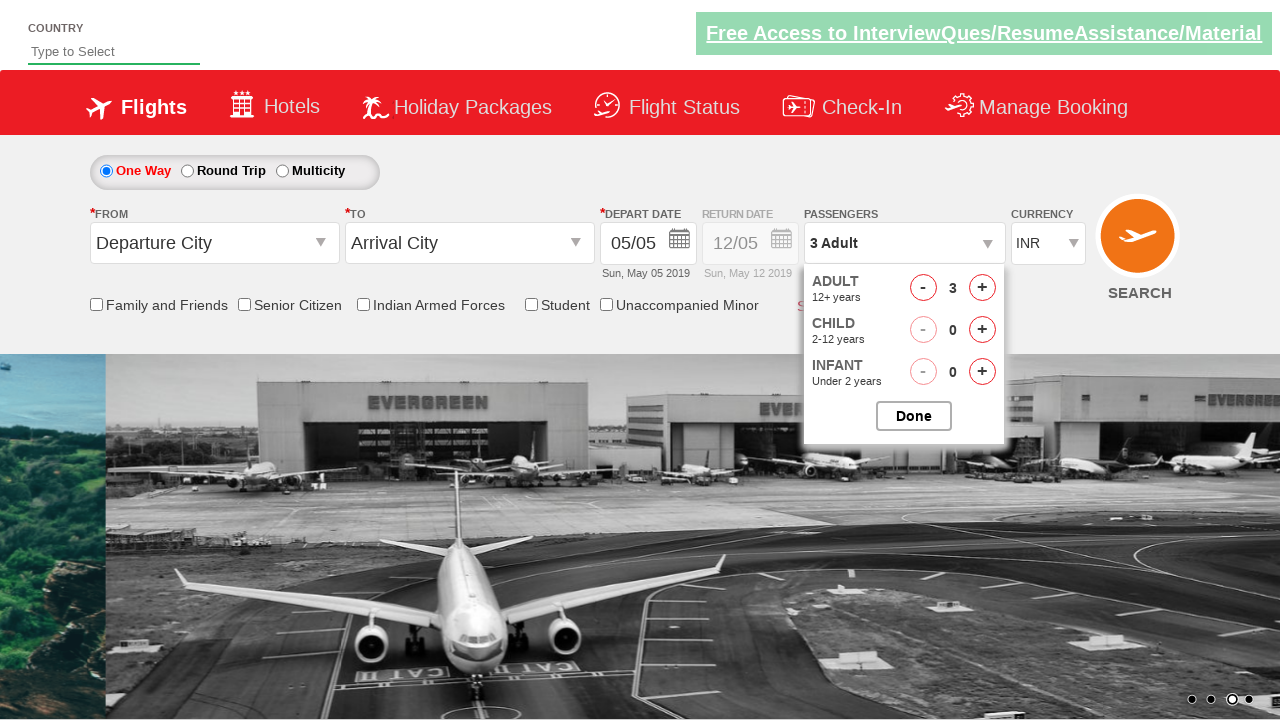

Incremented adult passenger count (iteration 3 of 4) at (982, 288) on #hrefIncAdt
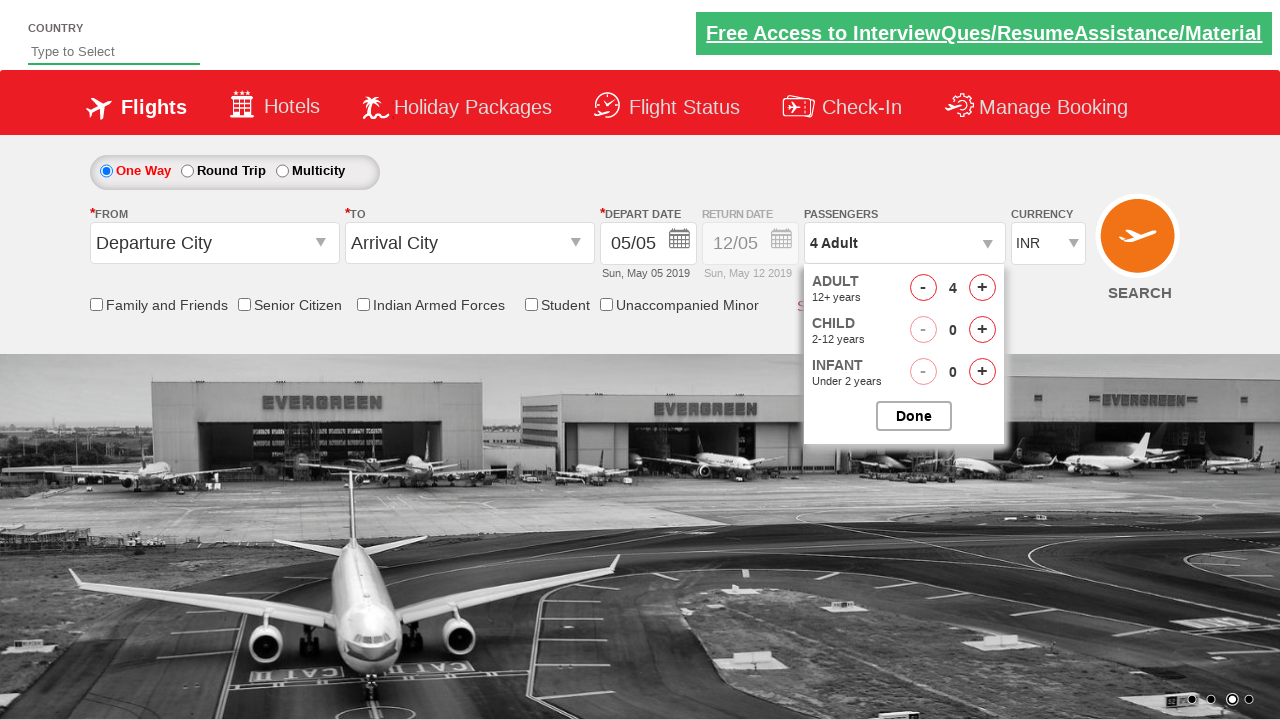

Incremented adult passenger count (iteration 4 of 4) at (982, 288) on #hrefIncAdt
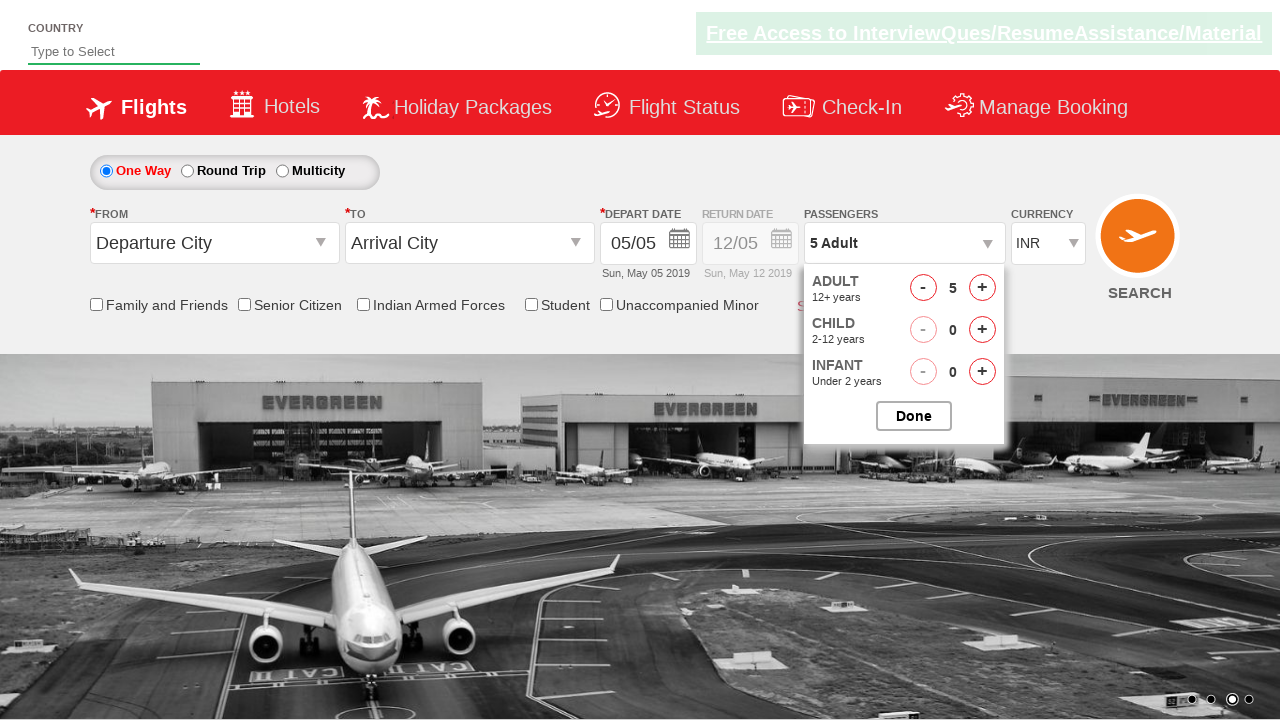

Closed passenger dropdown by clicking btnclosepaxoption at (914, 416) on #btnclosepaxoption
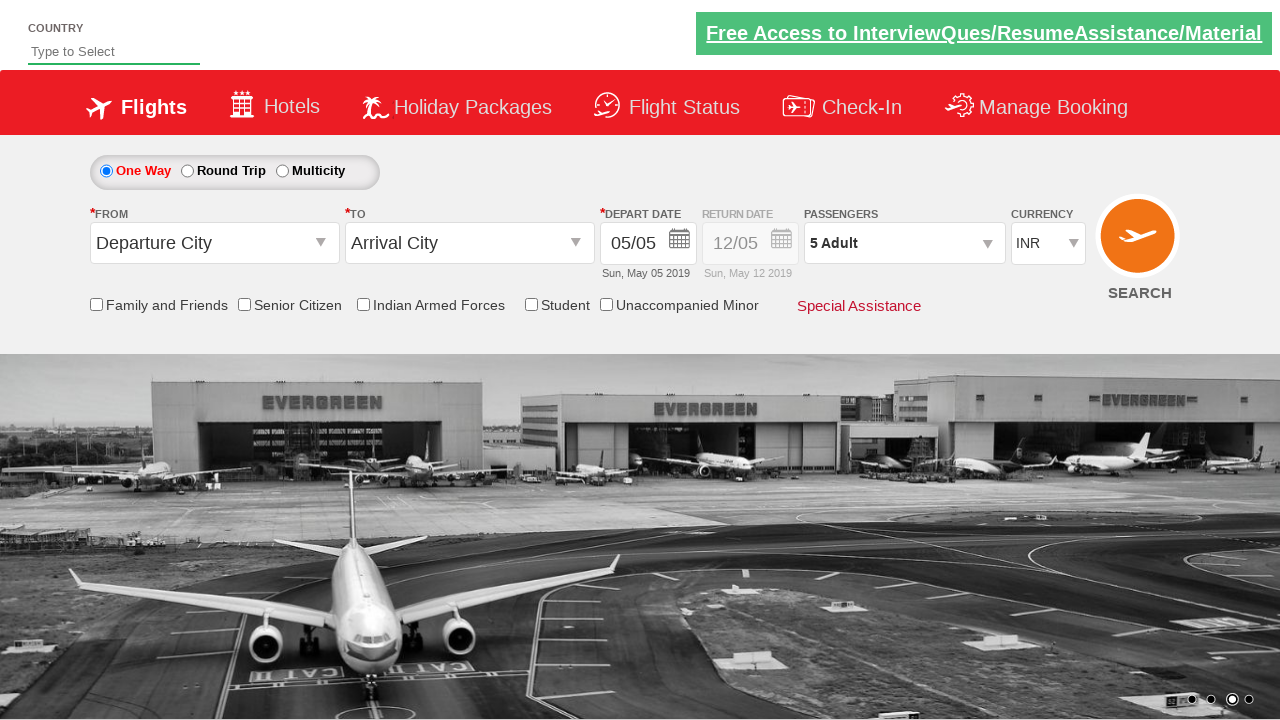

Waited for divpaxinfo selector to confirm UI update complete
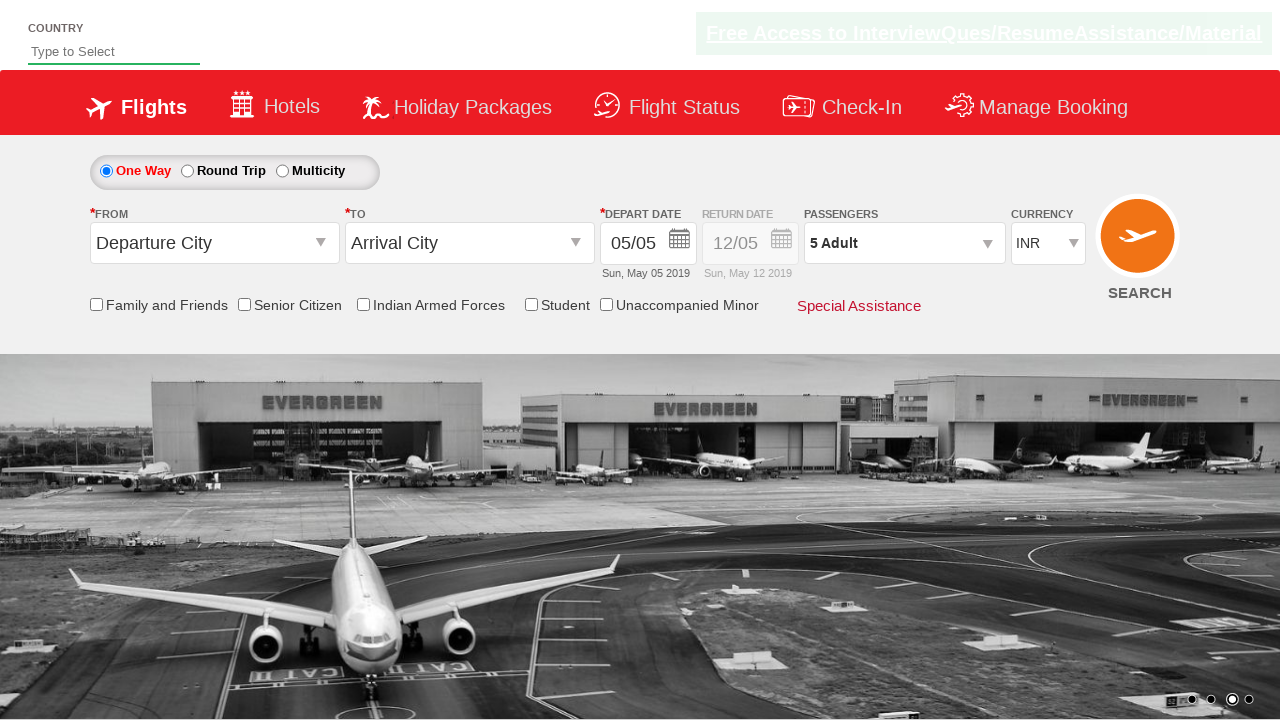

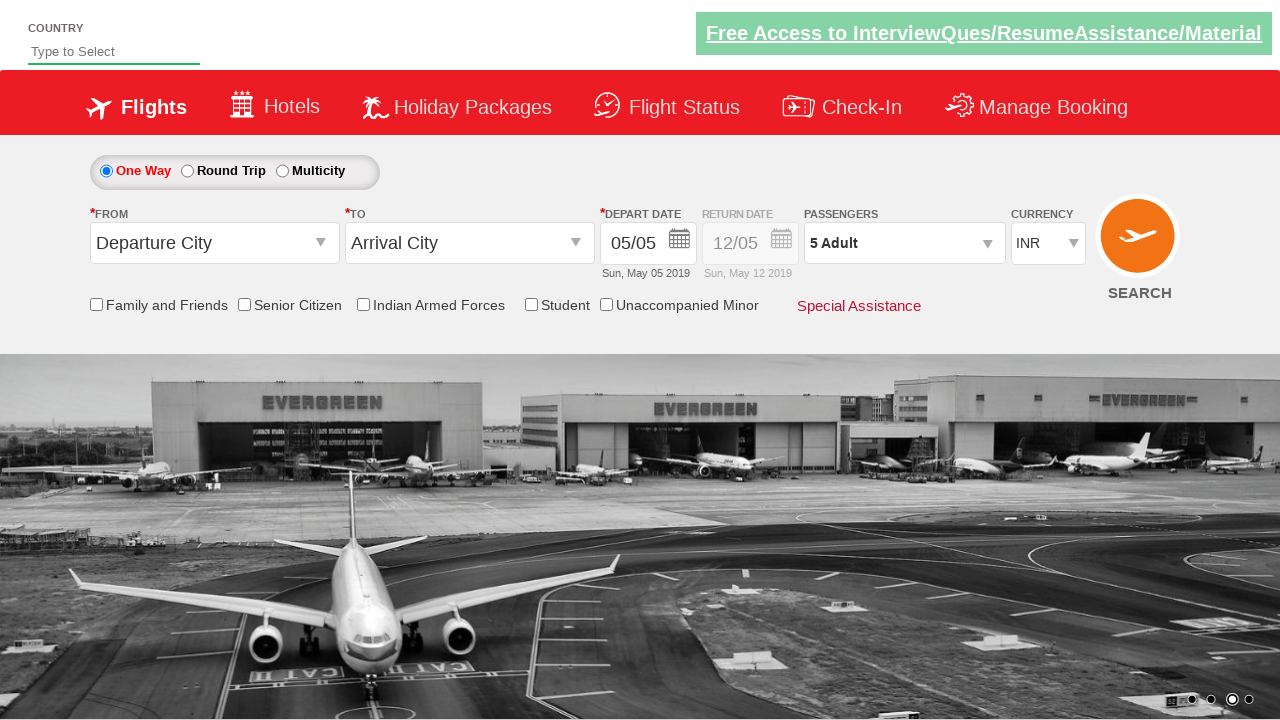